Tests the main navigation menu functionality by opening and closing subject and about us dropdowns on both landing page and content pages

Starting URL: https://serlo.org/

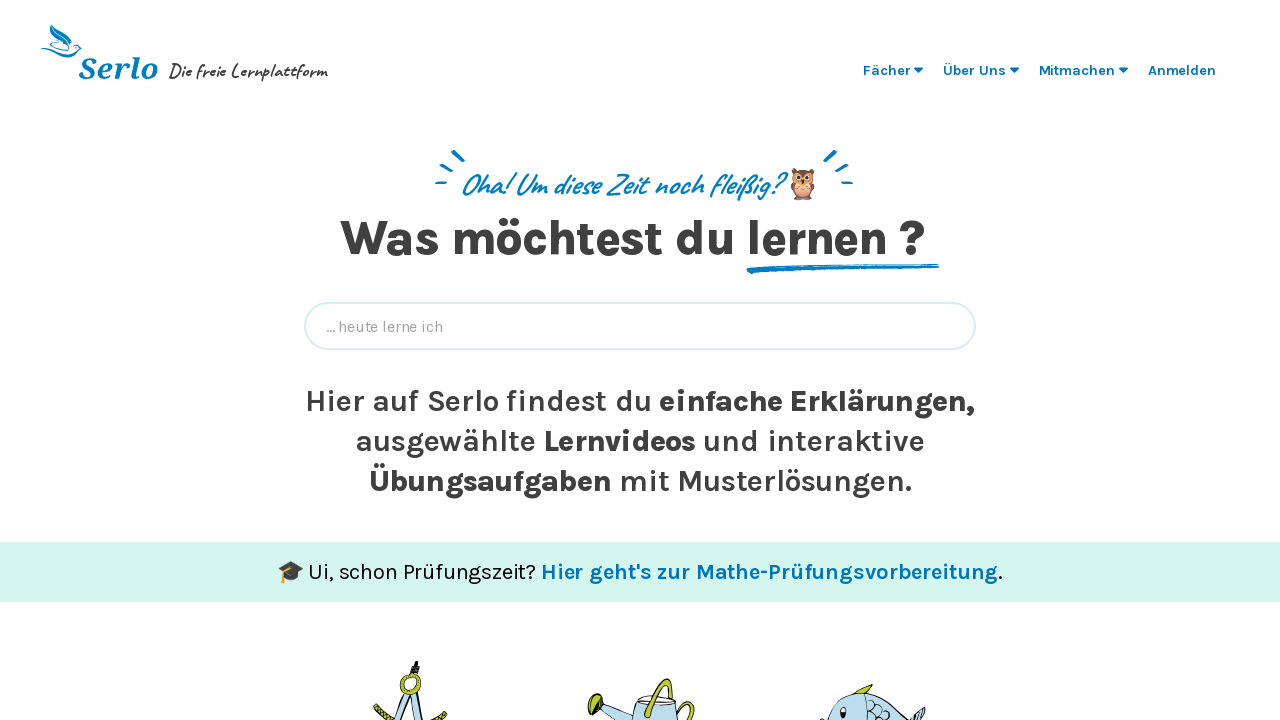

Clicked Fächer (subjects) menu on landing page at (887, 70) on ul >> text=Fächer
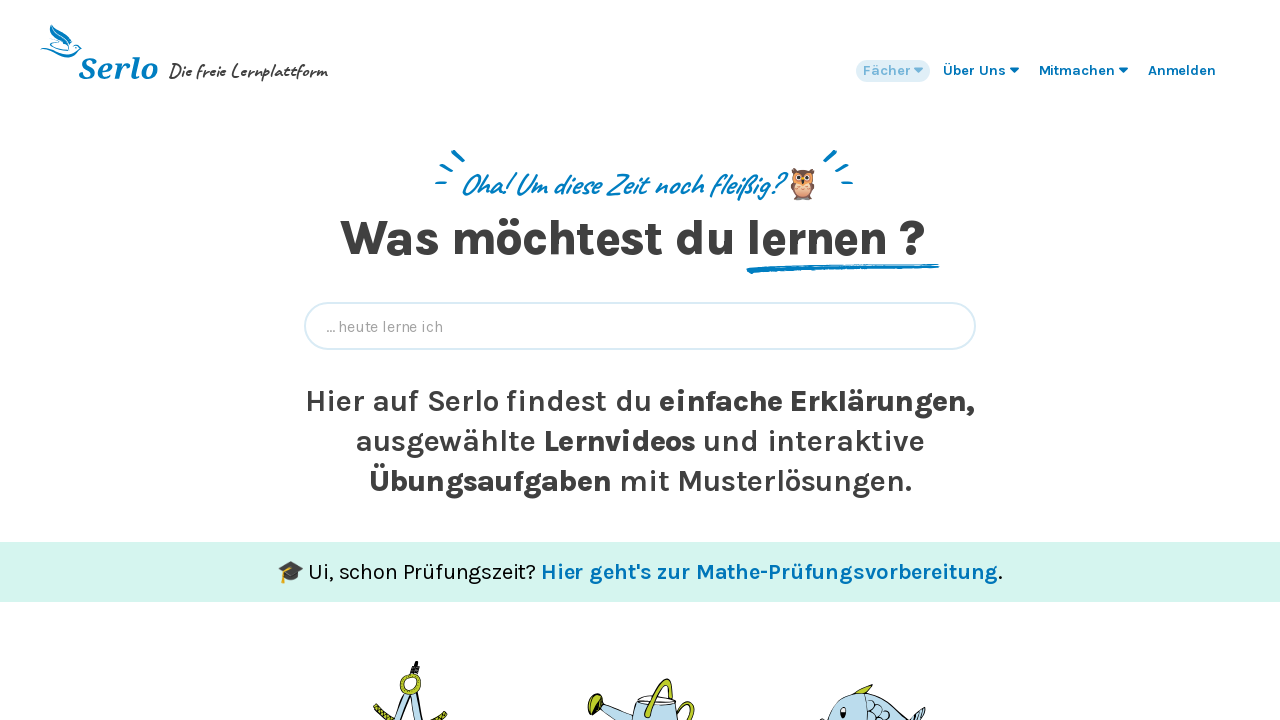

Waited 200ms for Fächer dropdown animation
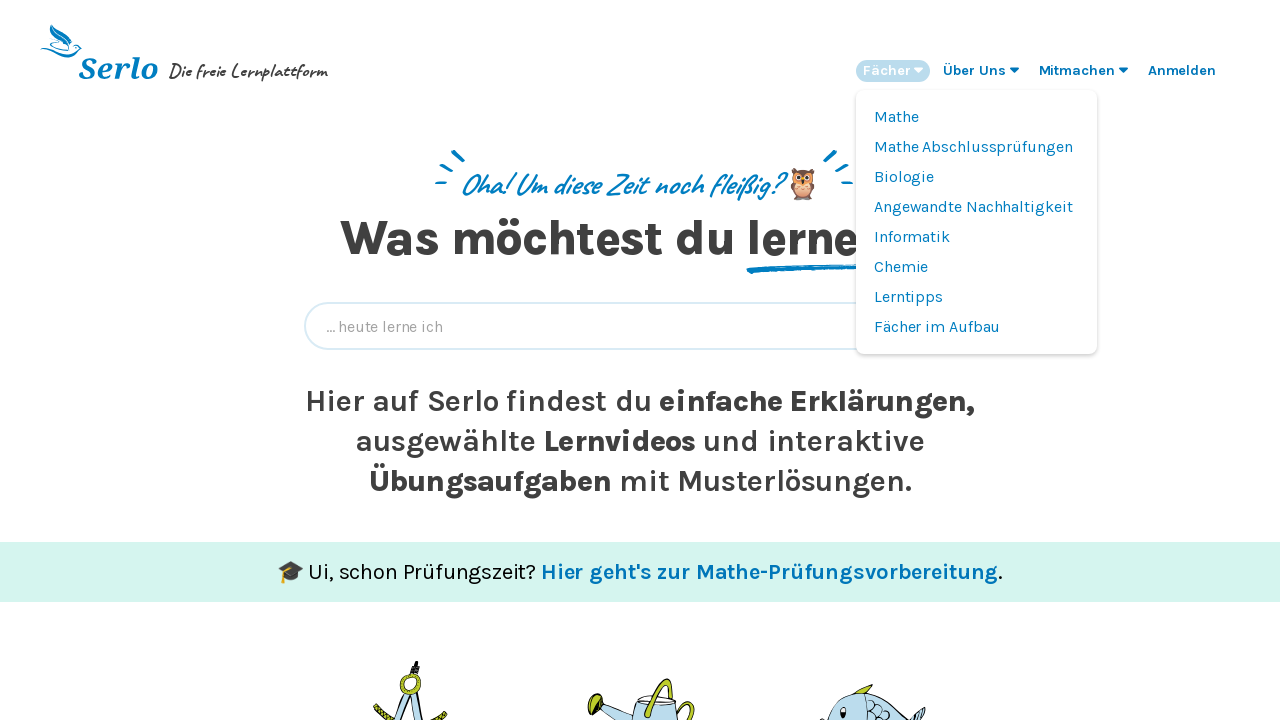

Fächer dropdown opened and Mathe option visible
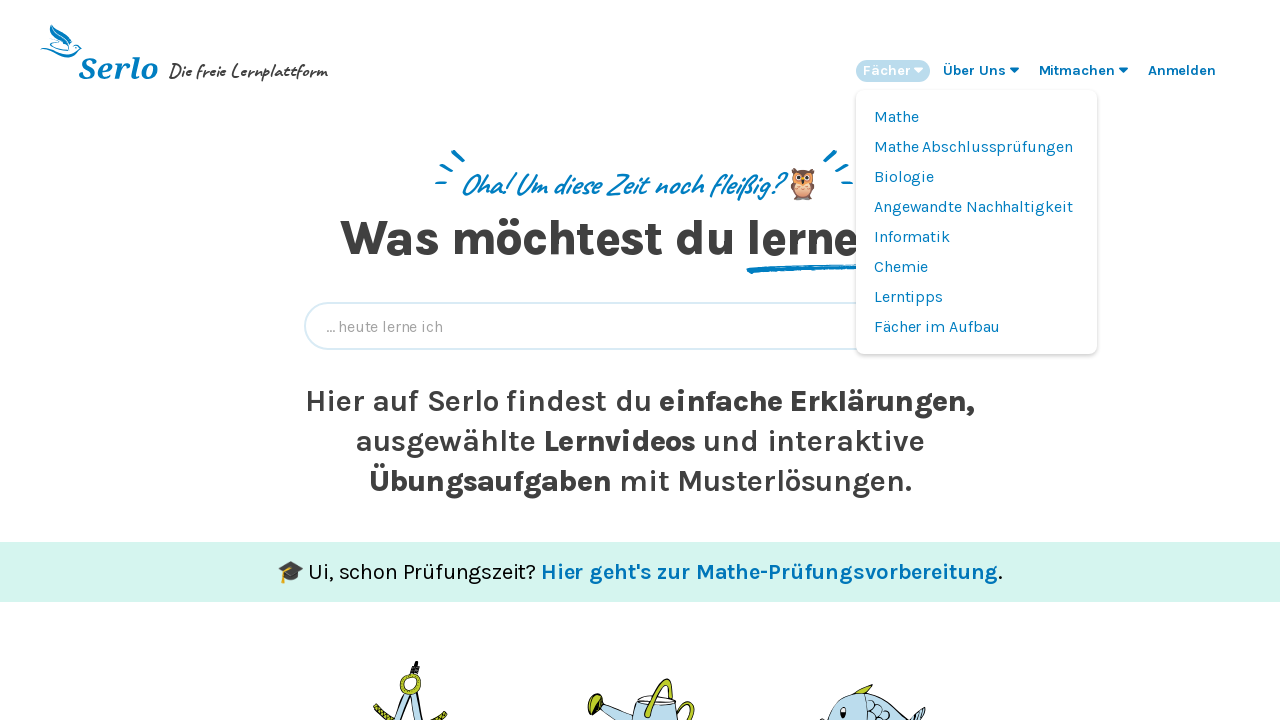

Clicked Fächer menu to close dropdown at (887, 70) on ul >> text=Fächer
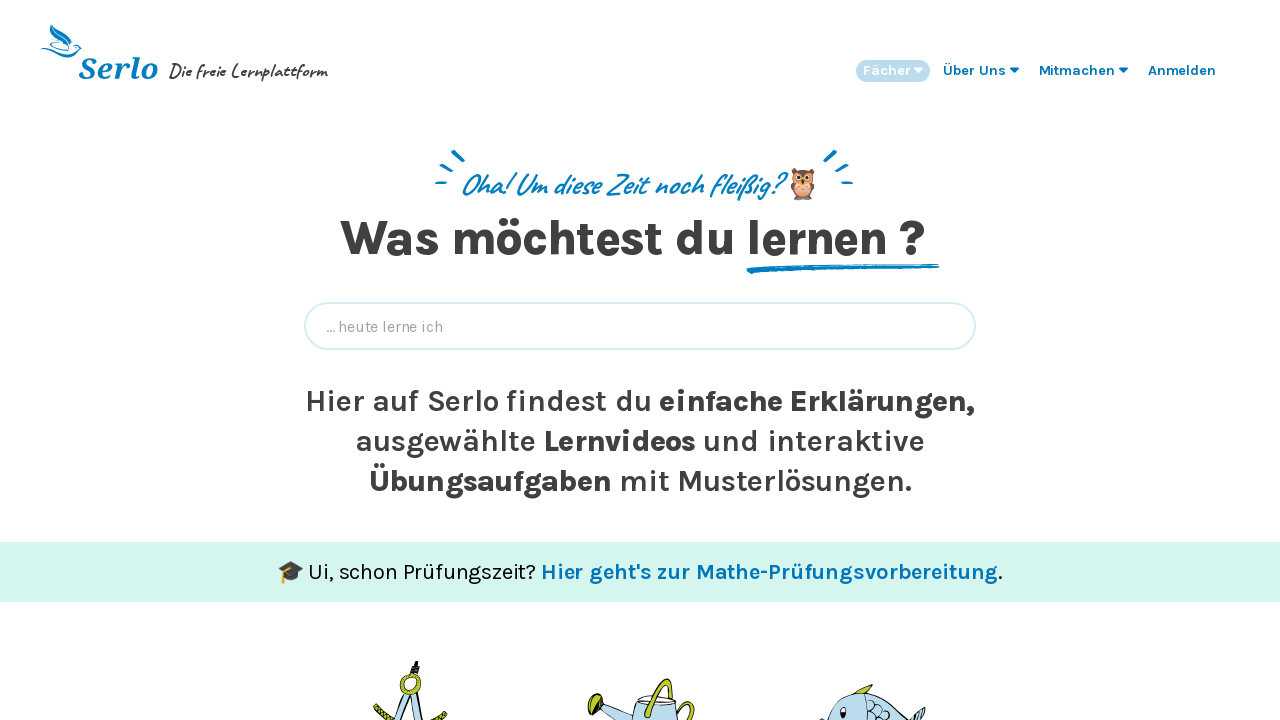

Waited 200ms for Fächer dropdown collapse
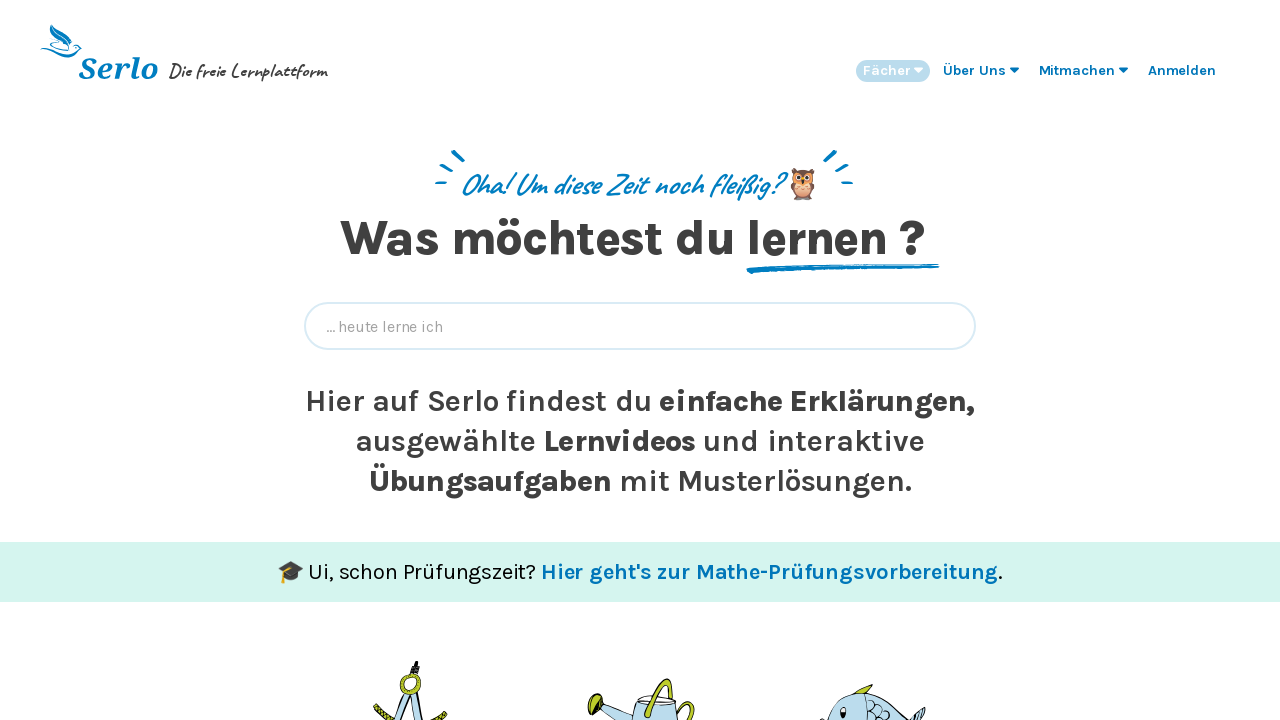

Clicked Über Uns (about us) menu on landing page at (974, 70) on ul >> text=Über Uns
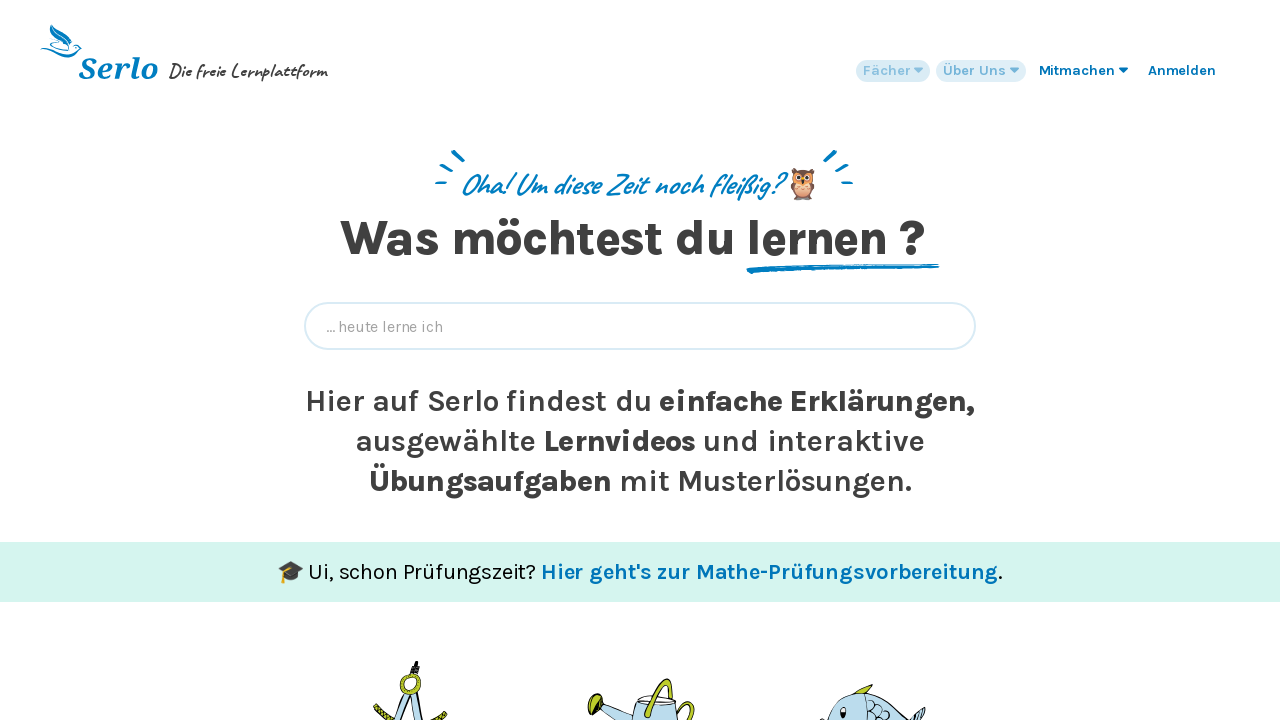

Waited 200ms for Über Uns dropdown animation
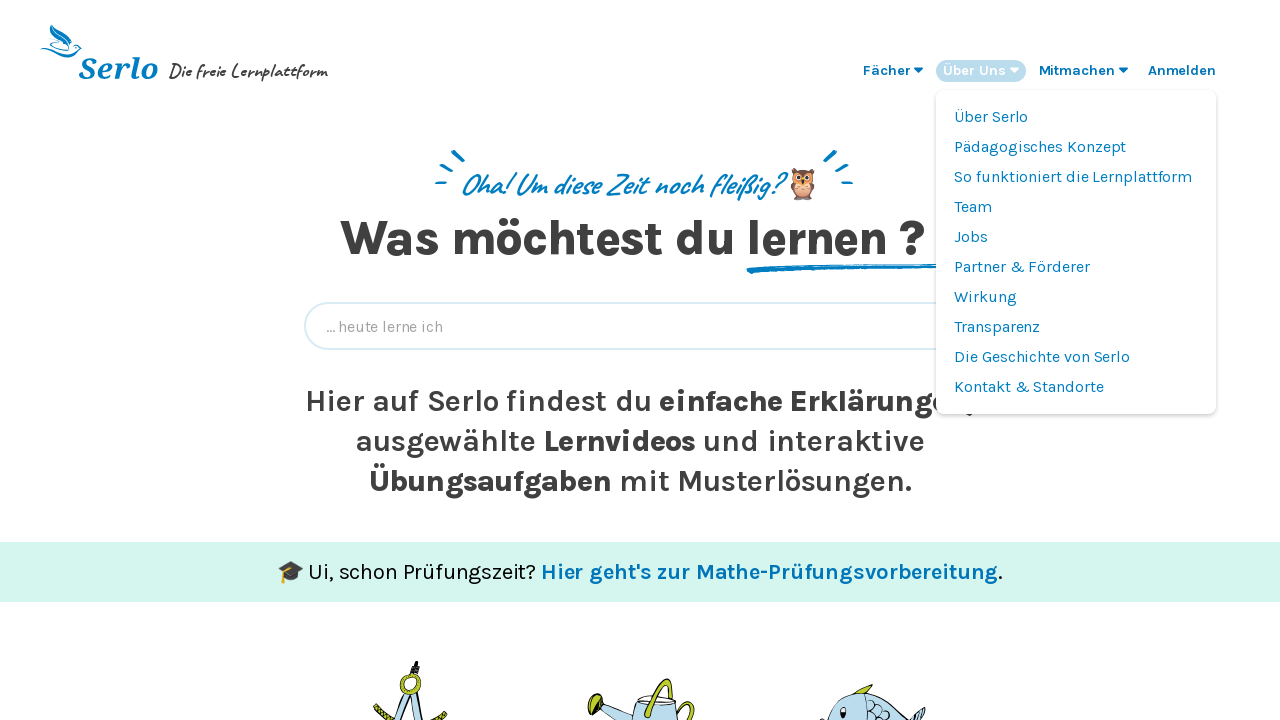

Über Uns dropdown opened and Transparenz option visible
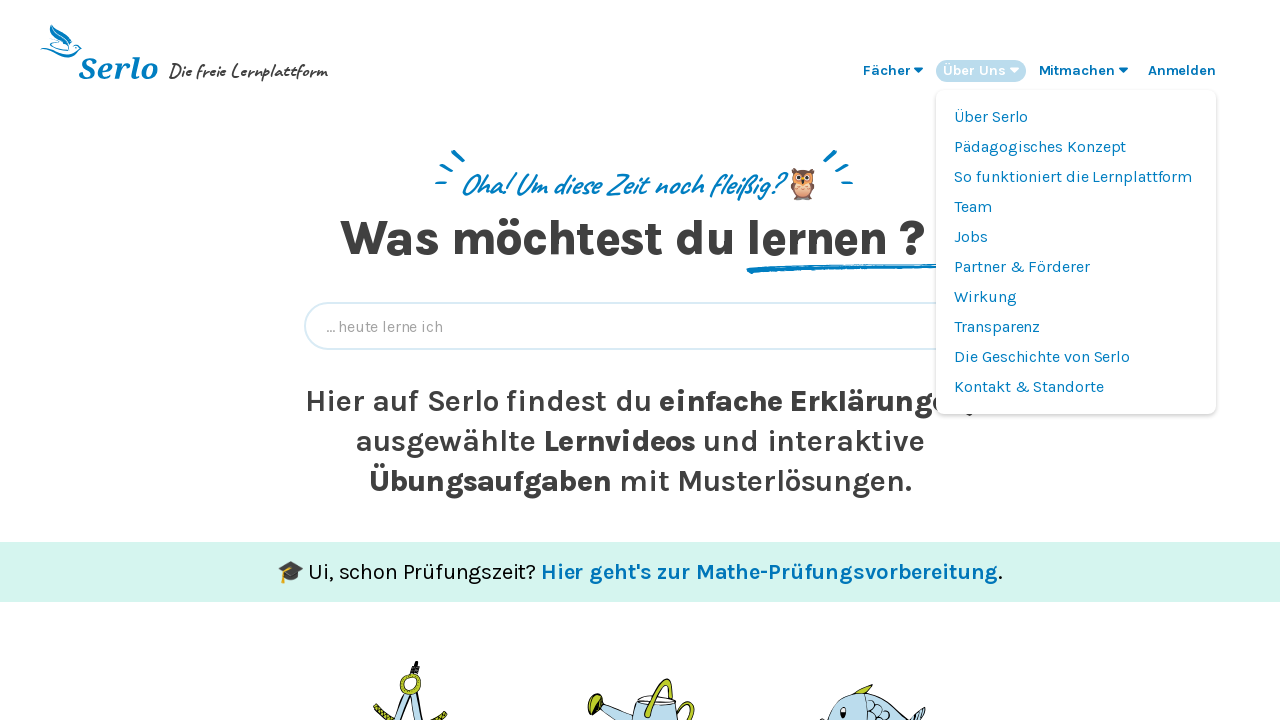

Clicked Über Uns menu to close dropdown at (974, 70) on ul >> text=Über Uns
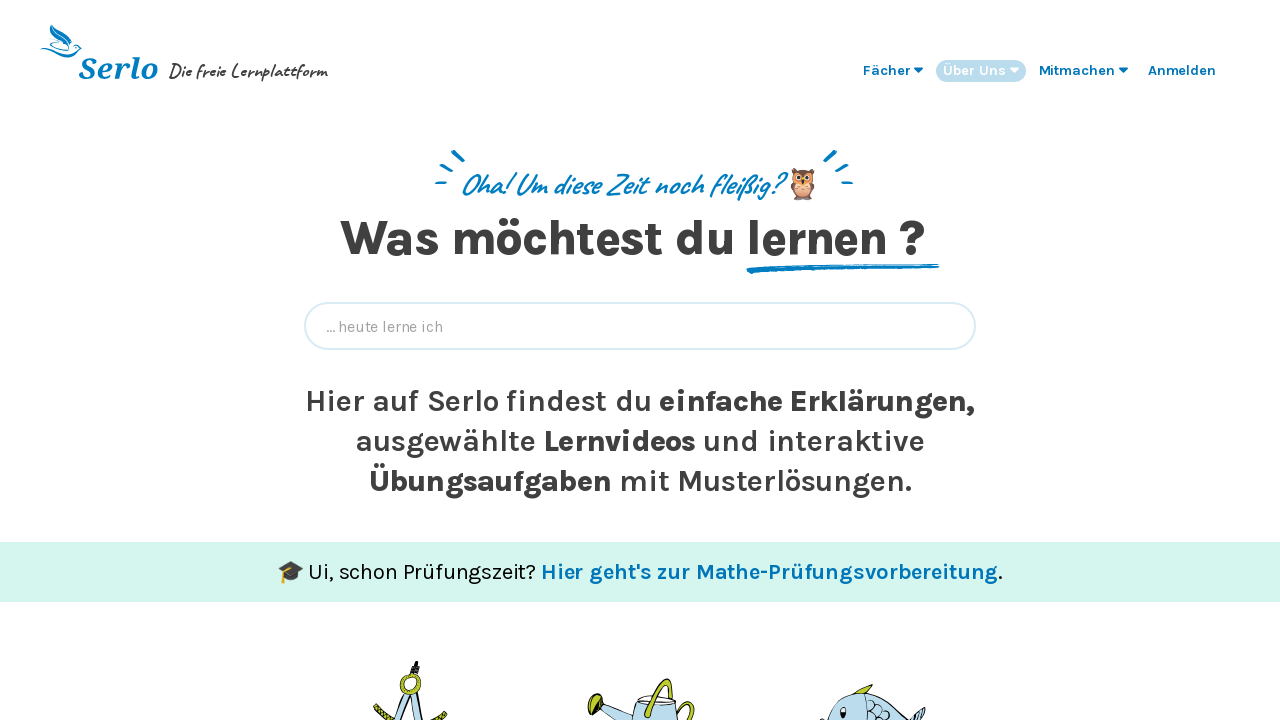

Waited 200ms for Über Uns dropdown collapse
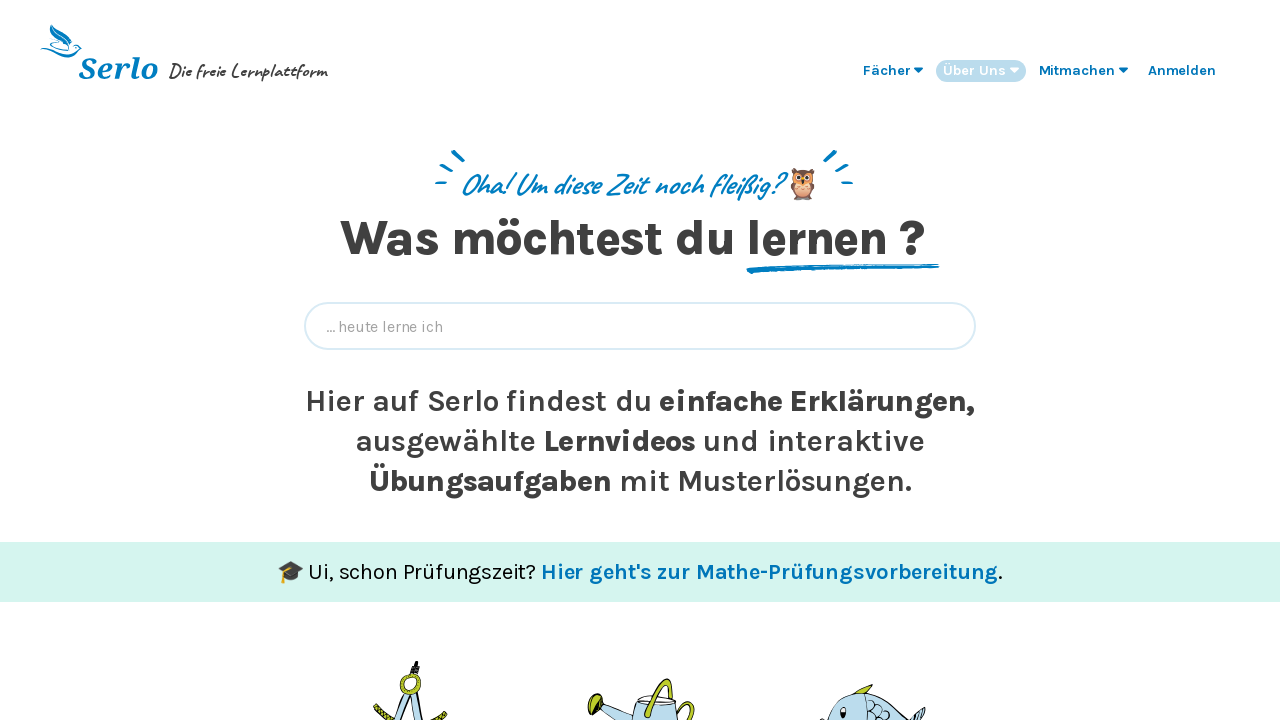

Clicked Mitmachen (participate) menu on landing page at (1077, 70) on ul >> text=Mitmachen
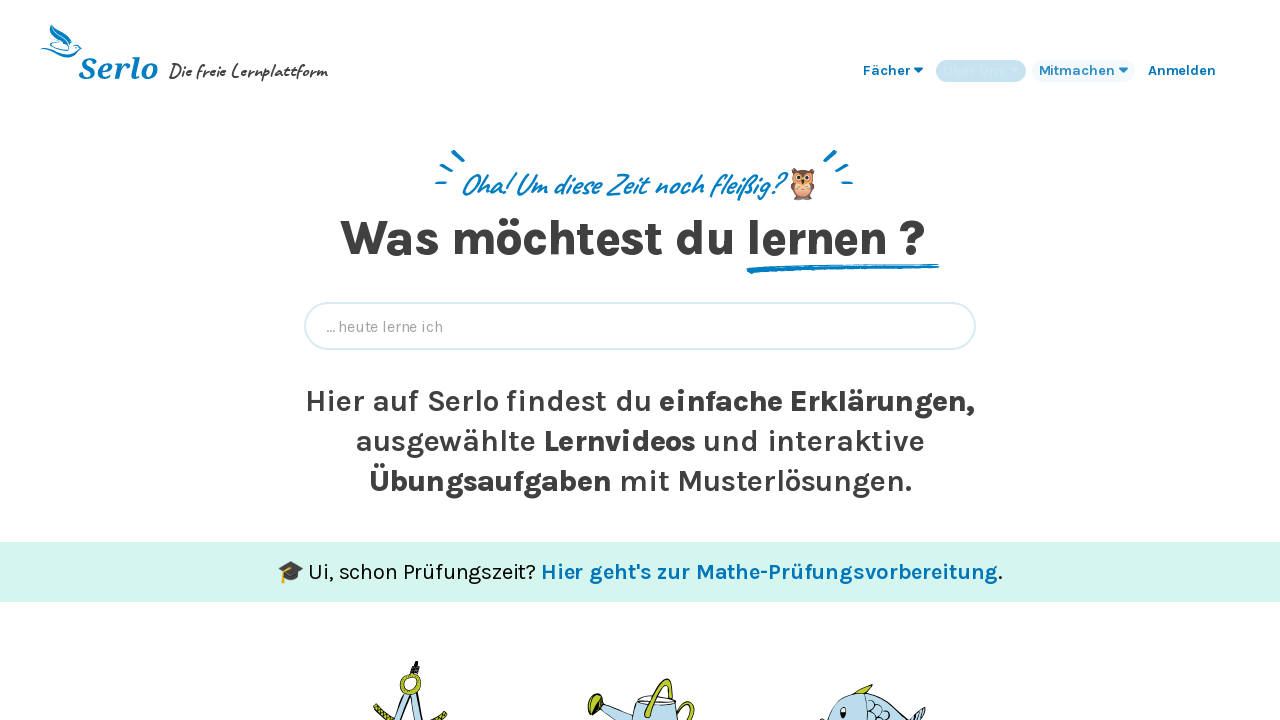

Waited 200ms for Mitmachen dropdown animation
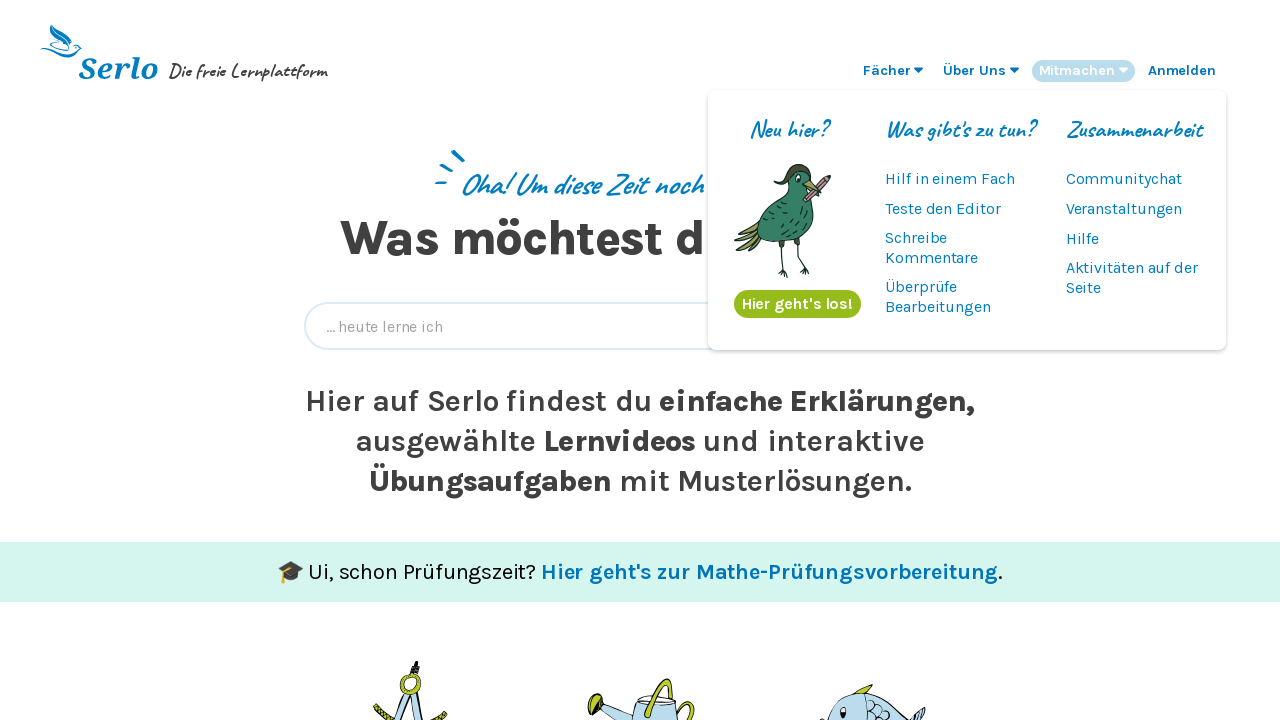

Mitmachen dropdown opened and 'Neu hier?' option visible
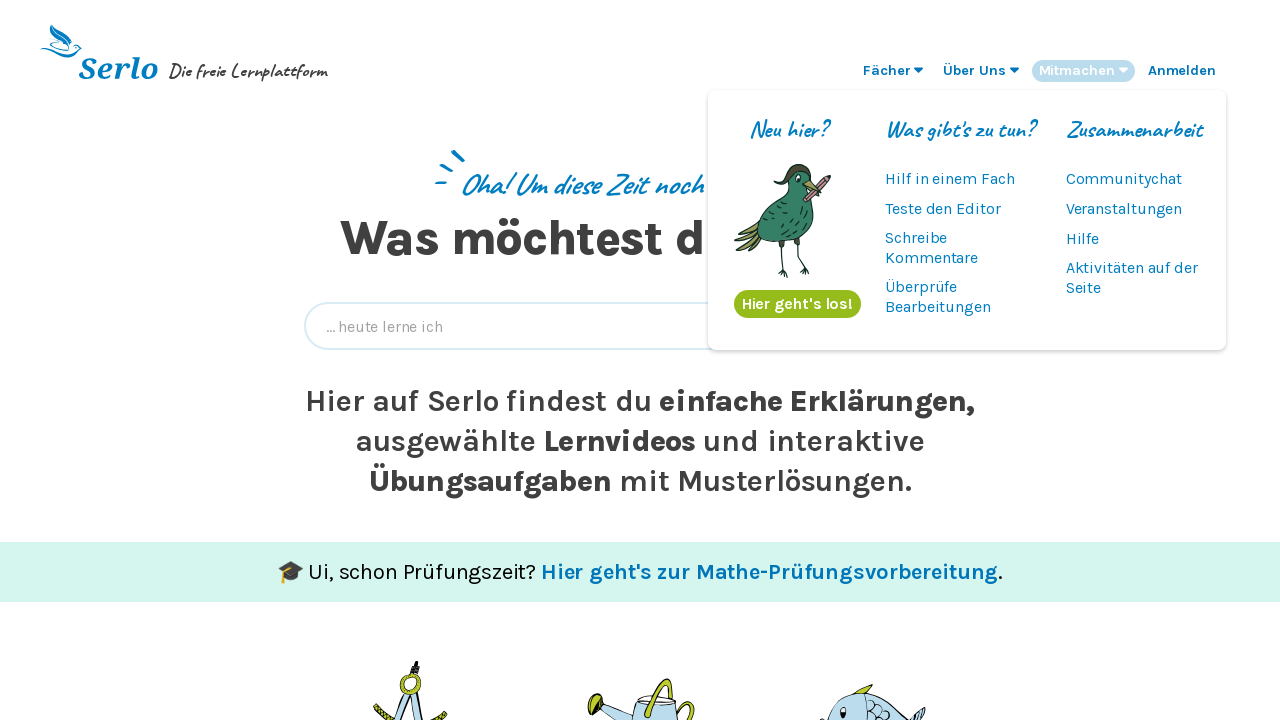

Navigated to /mathe content page
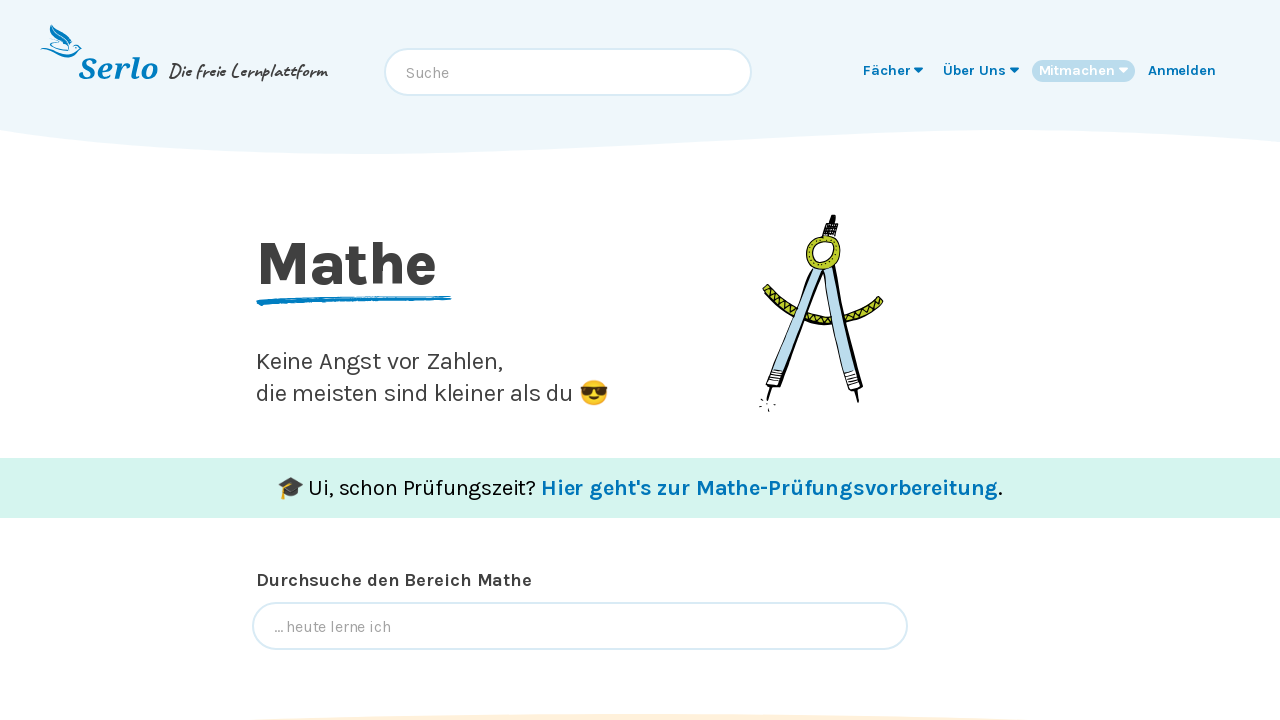

Clicked Fächer menu on content page at (887, 70) on ul >> text=Fächer
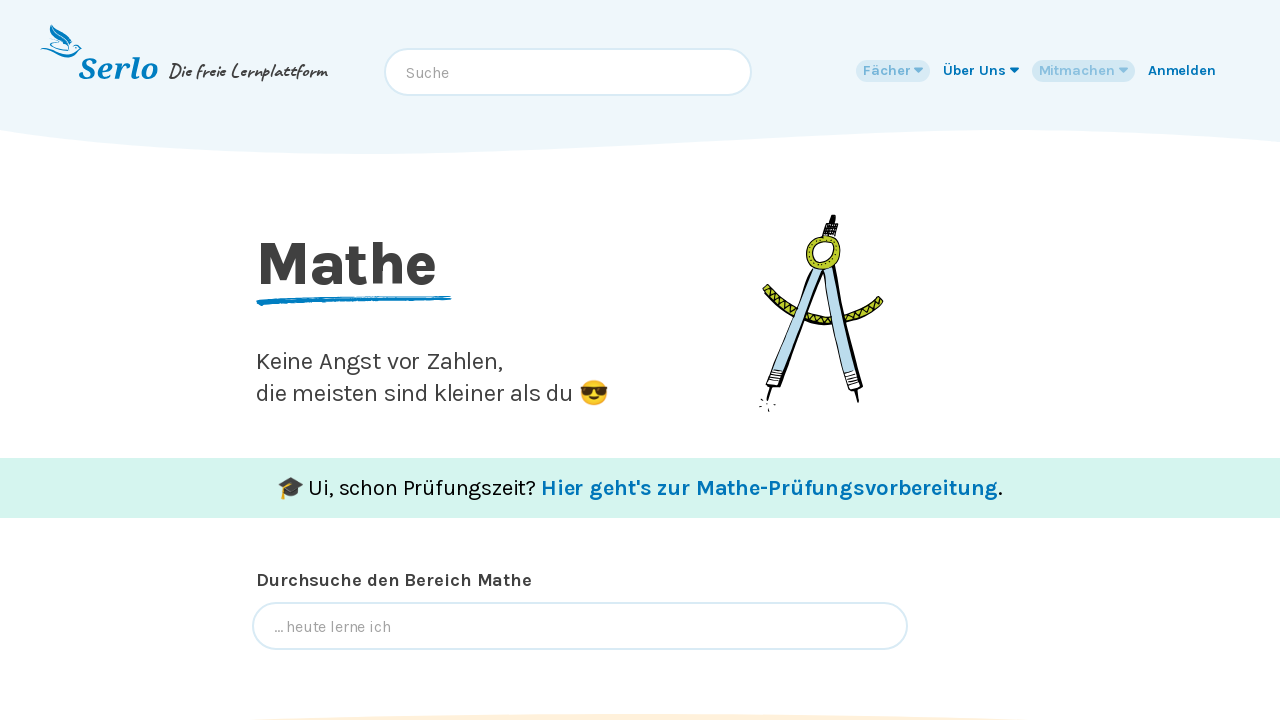

Waited 200ms for Fächer dropdown animation on content page
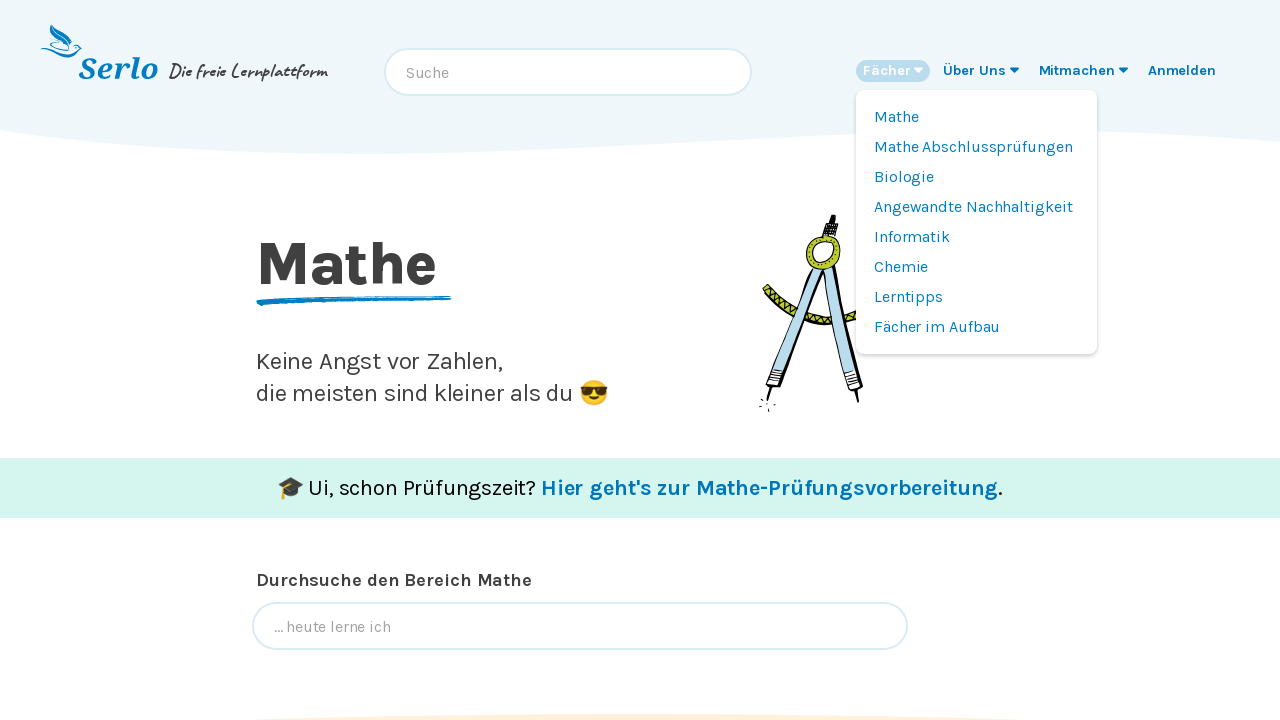

Fächer dropdown opened on content page and Mathe option visible
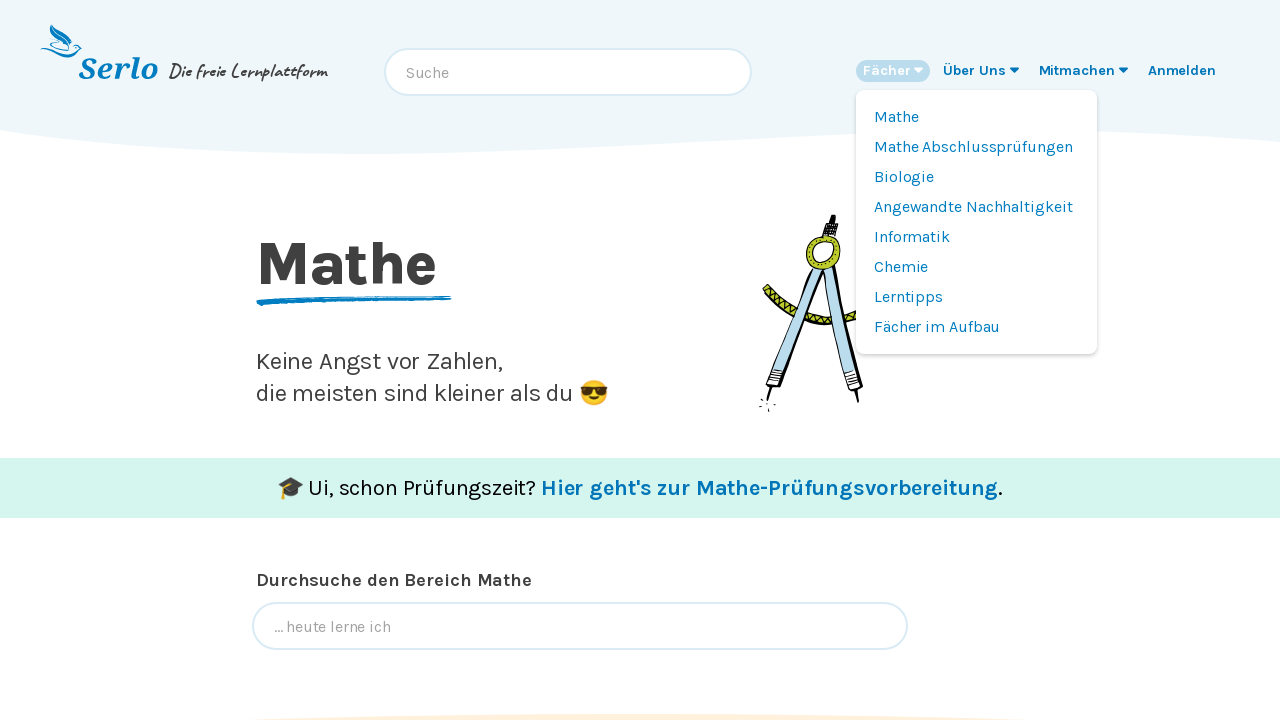

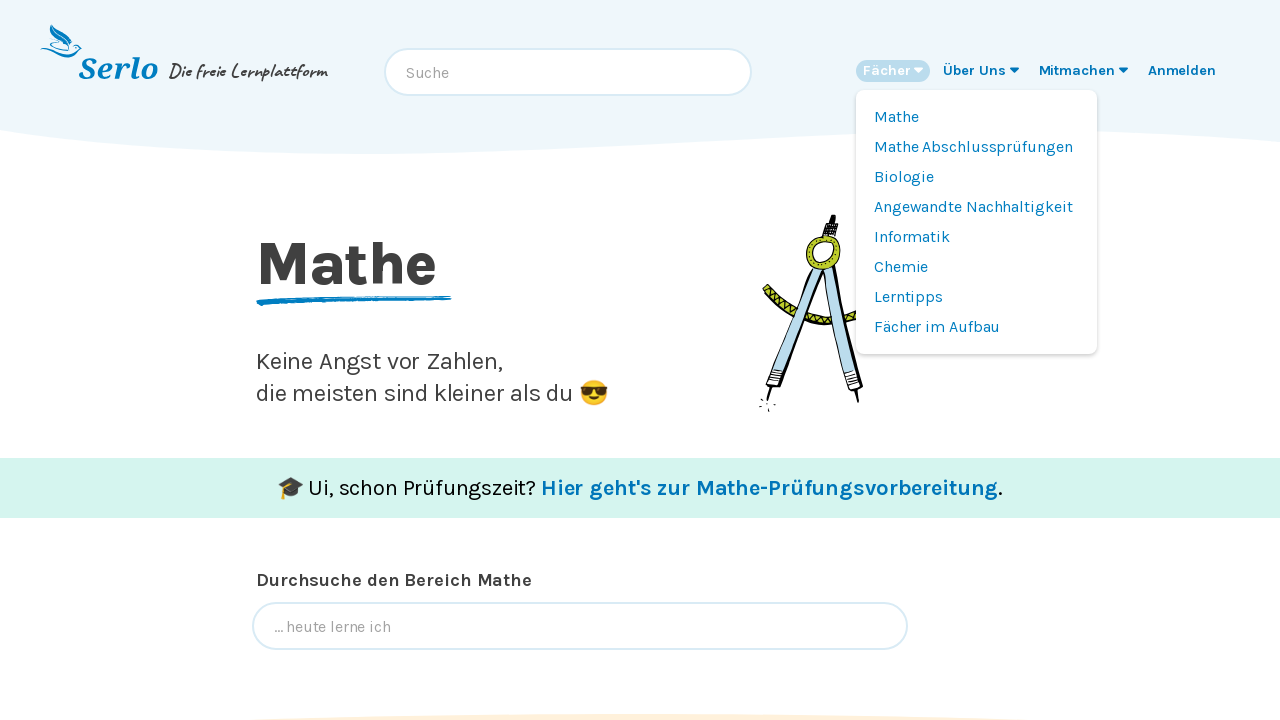